Tests setValue command by setting value on username input field, demonstrating that setValue replaces existing value

Starting URL: https://the-internet.herokuapp.com/login

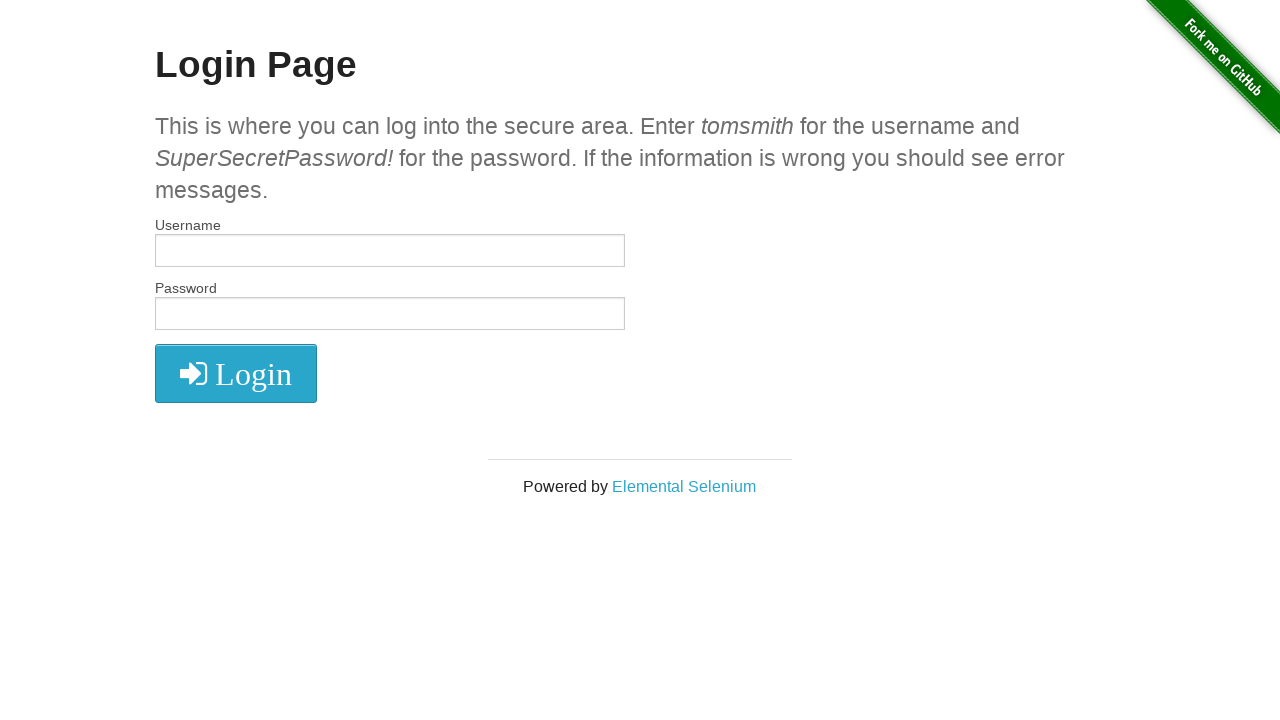

Filled username field with 'world' on #username
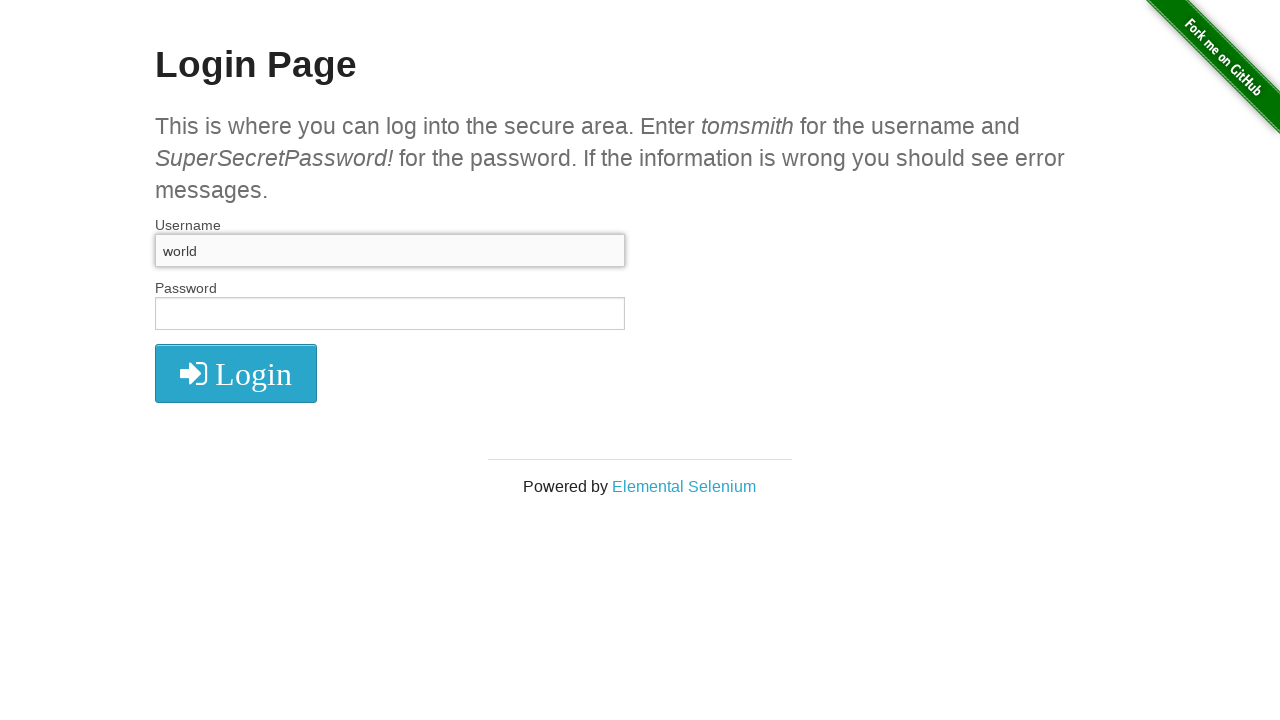

Replaced username field value with 'hello' using setValue command on #username
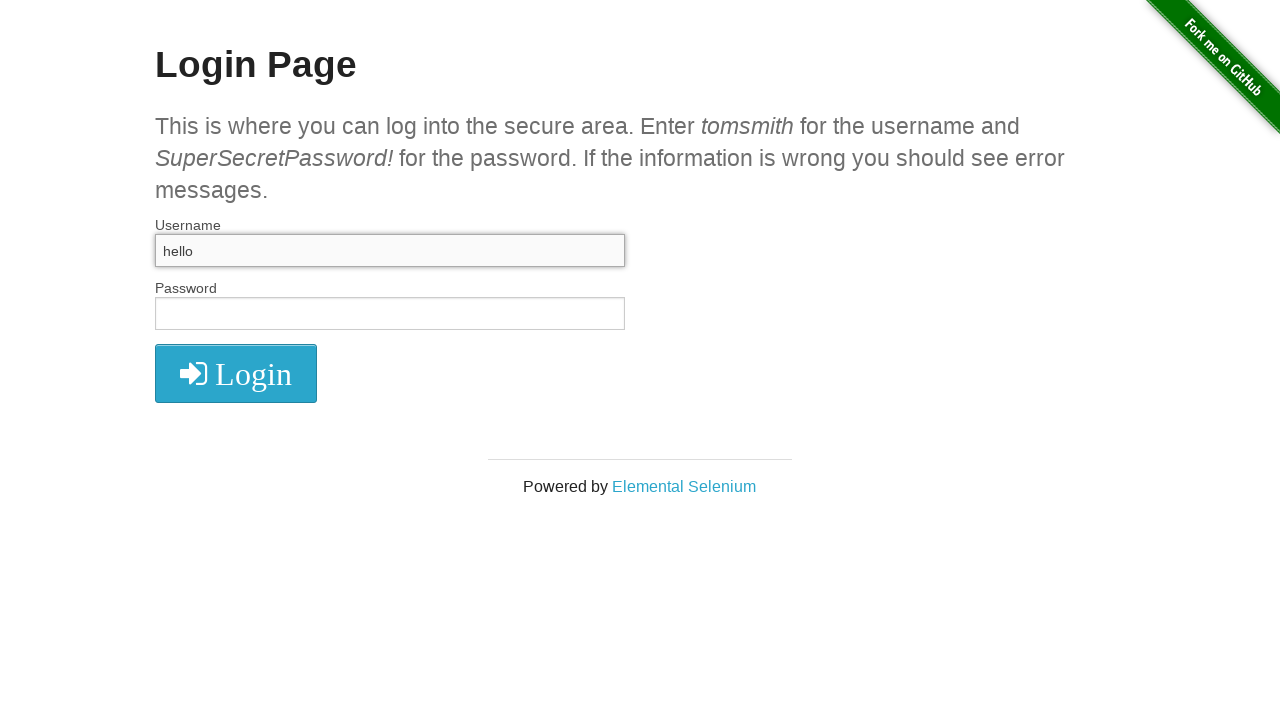

Verified that username field contains 'hello'
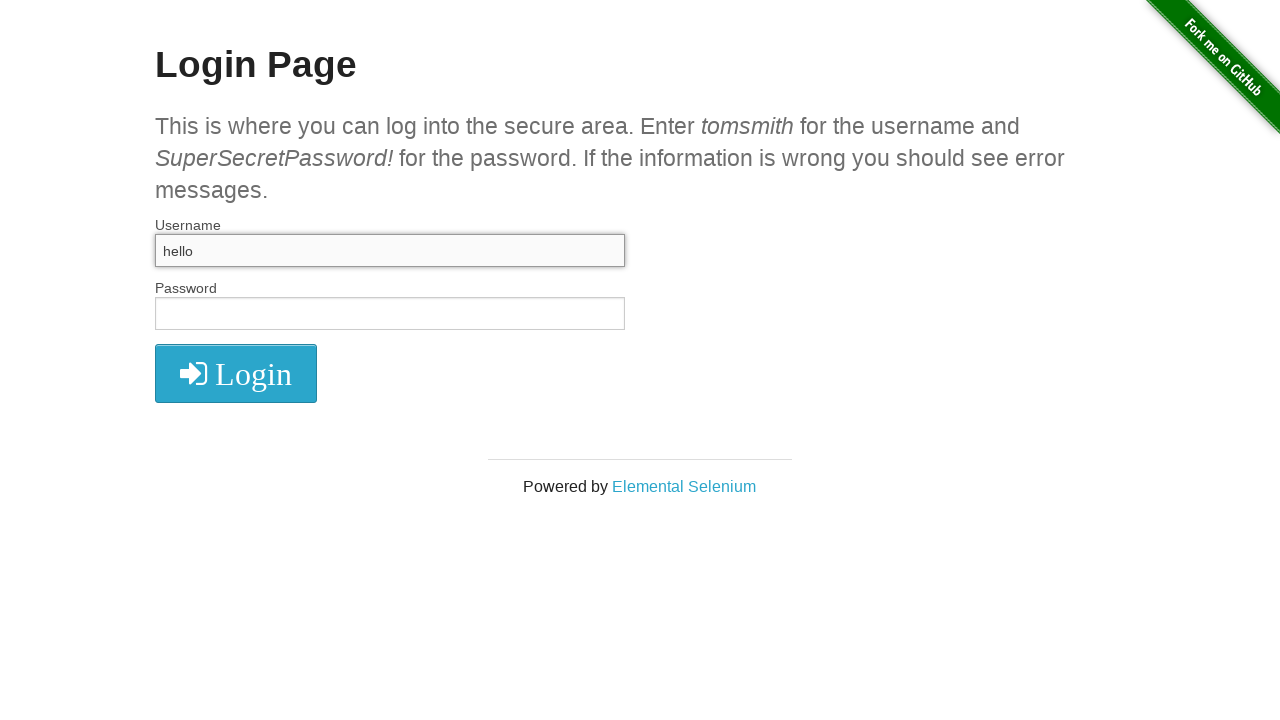

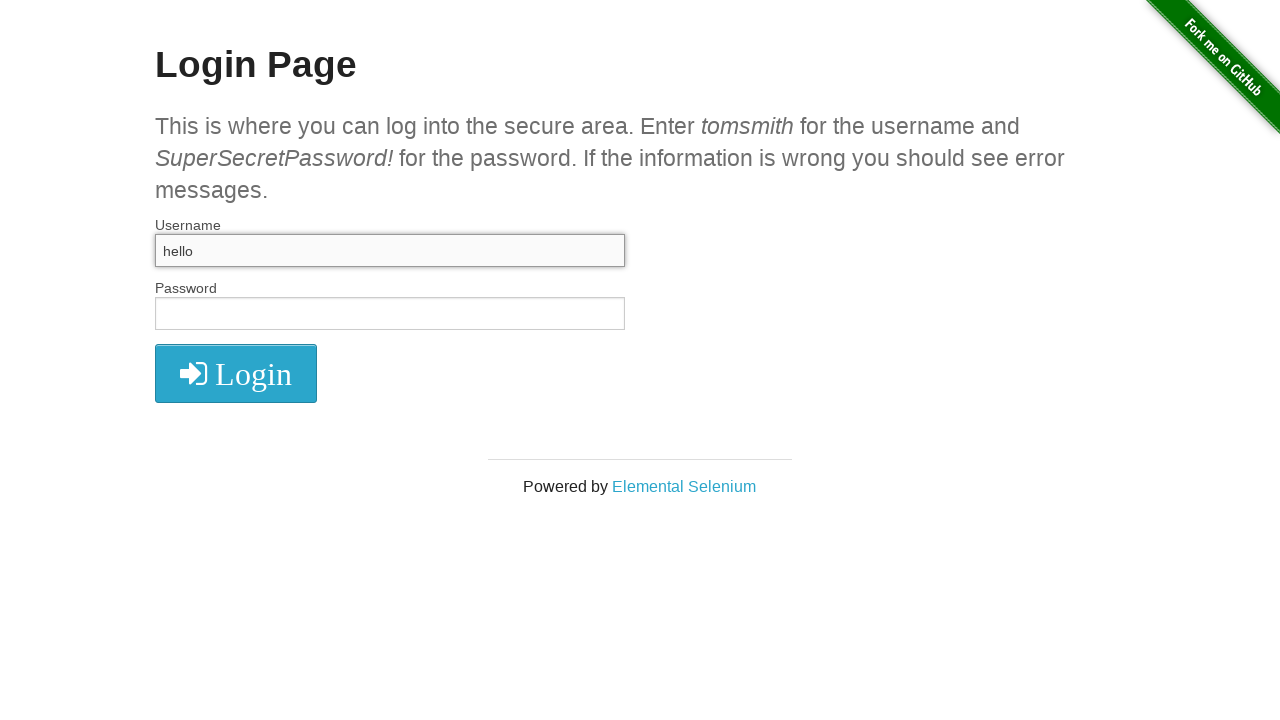